Tests table sorting functionality by clicking on a column header and verifying that the data is sorted in ascending order

Starting URL: http://the-internet.herokuapp.com/tables

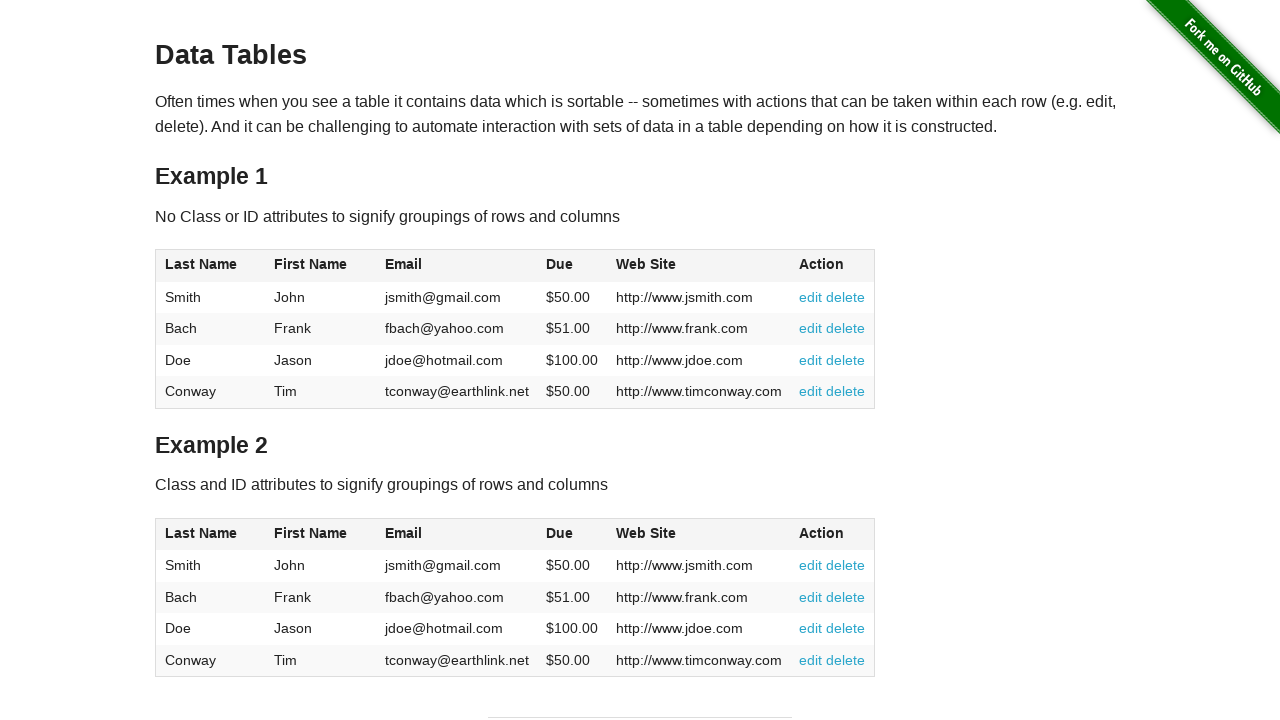

Clicked the 'Due' column header to sort the table at (560, 264) on #table1 > thead > tr th:nth-of-type(4) span
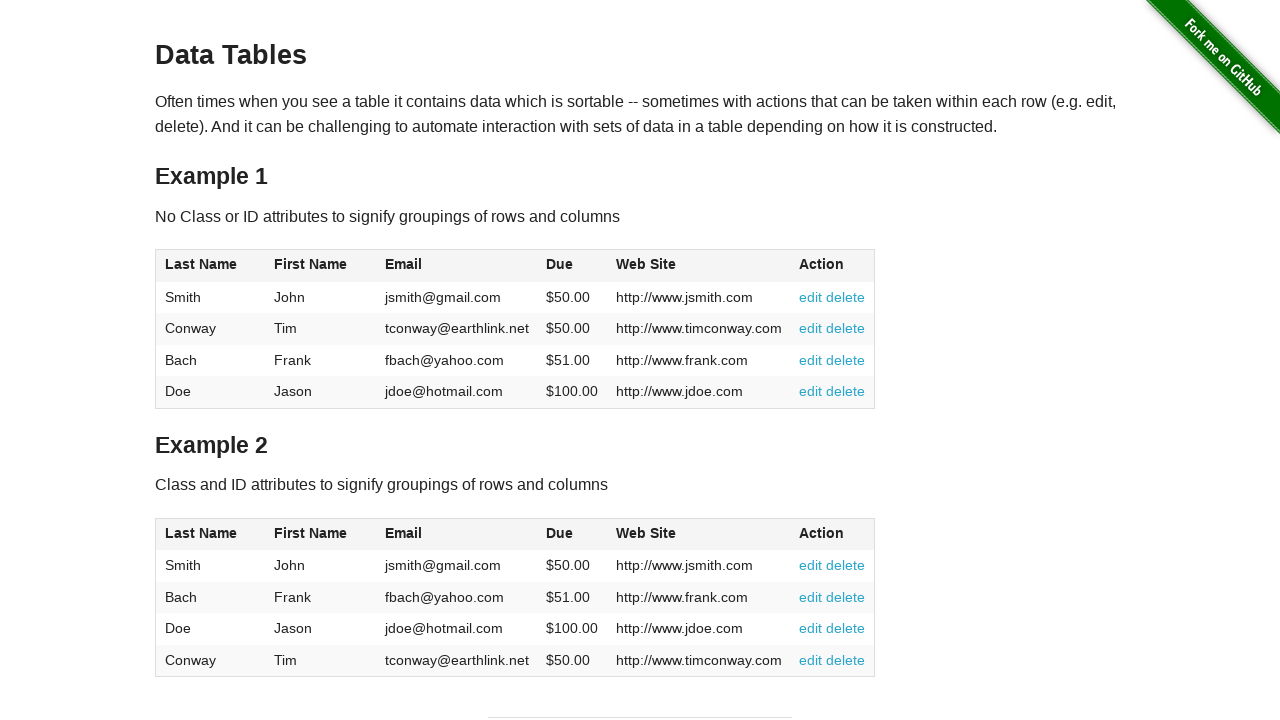

Waited for the table to re-render after sorting
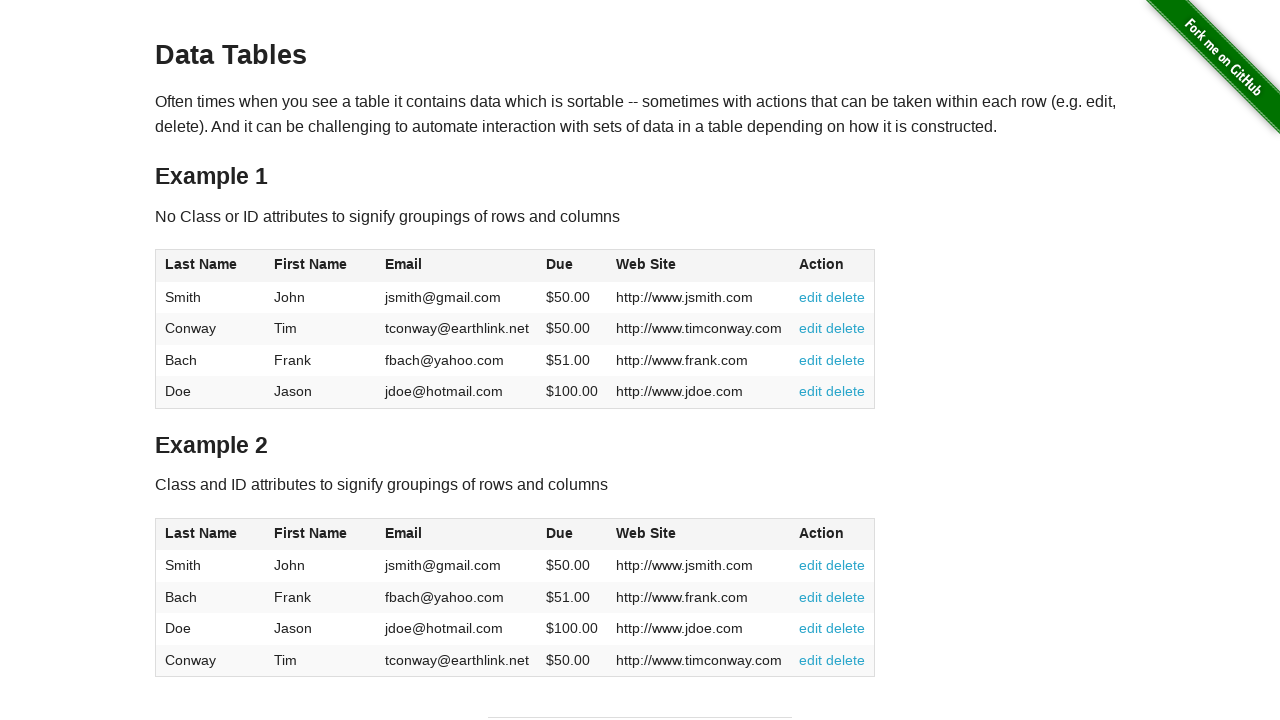

Retrieved all due values from the sorted table
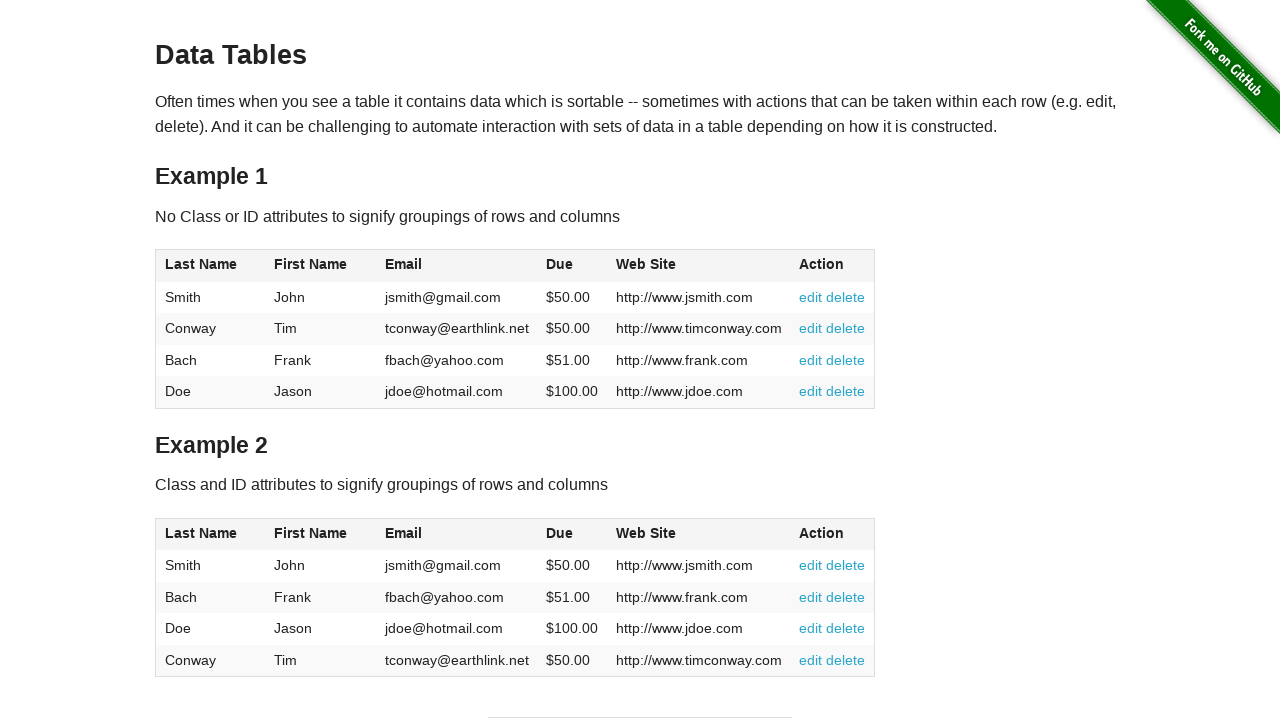

Extracted and parsed 4 due values from the table
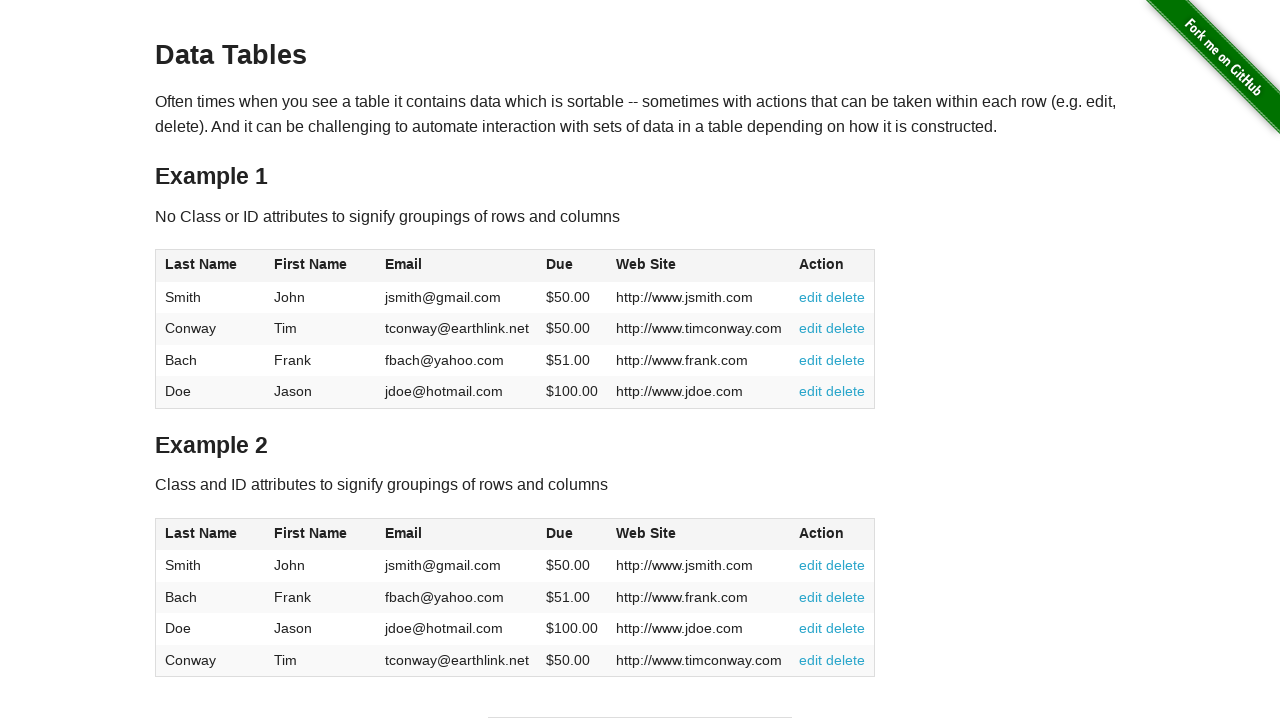

Verified that all due values are sorted in ascending order
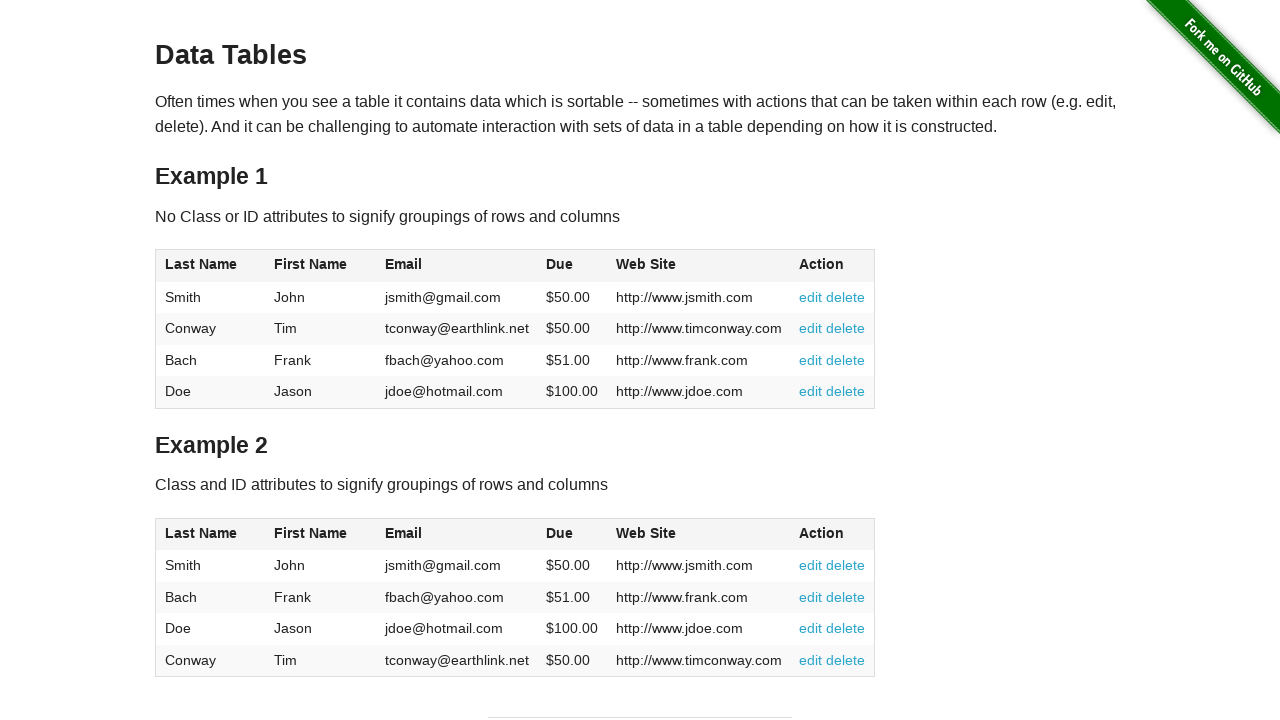

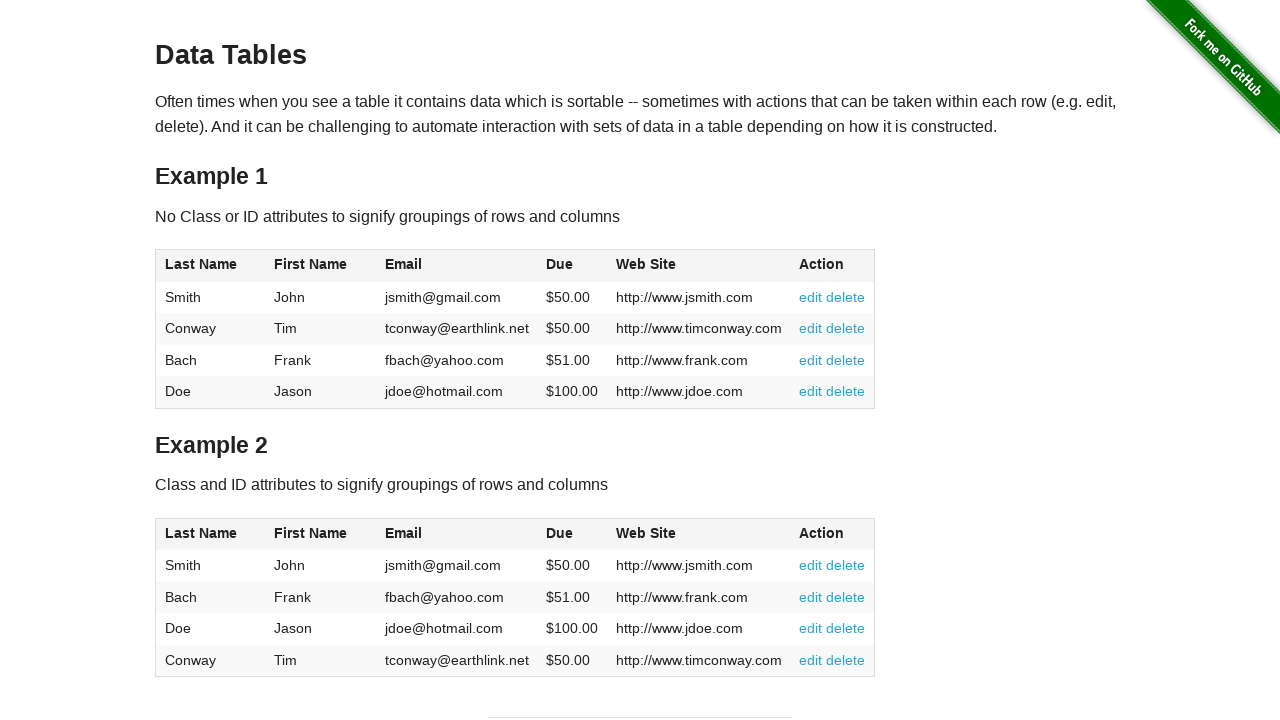